Tests interacting with nested/inner frames by accessing child frames and clicking on elements inside them

Starting URL: https://ui.vision/demo/webtest/frames/

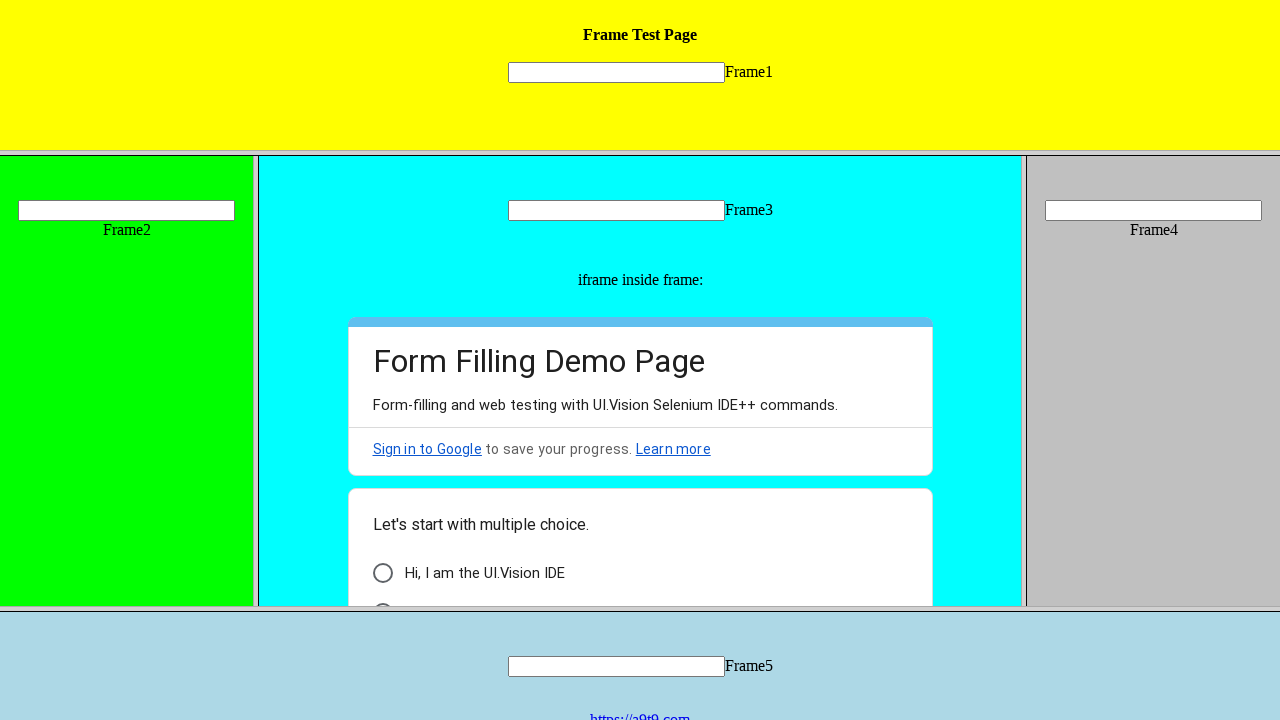

Waited for page to load with domcontentloaded state
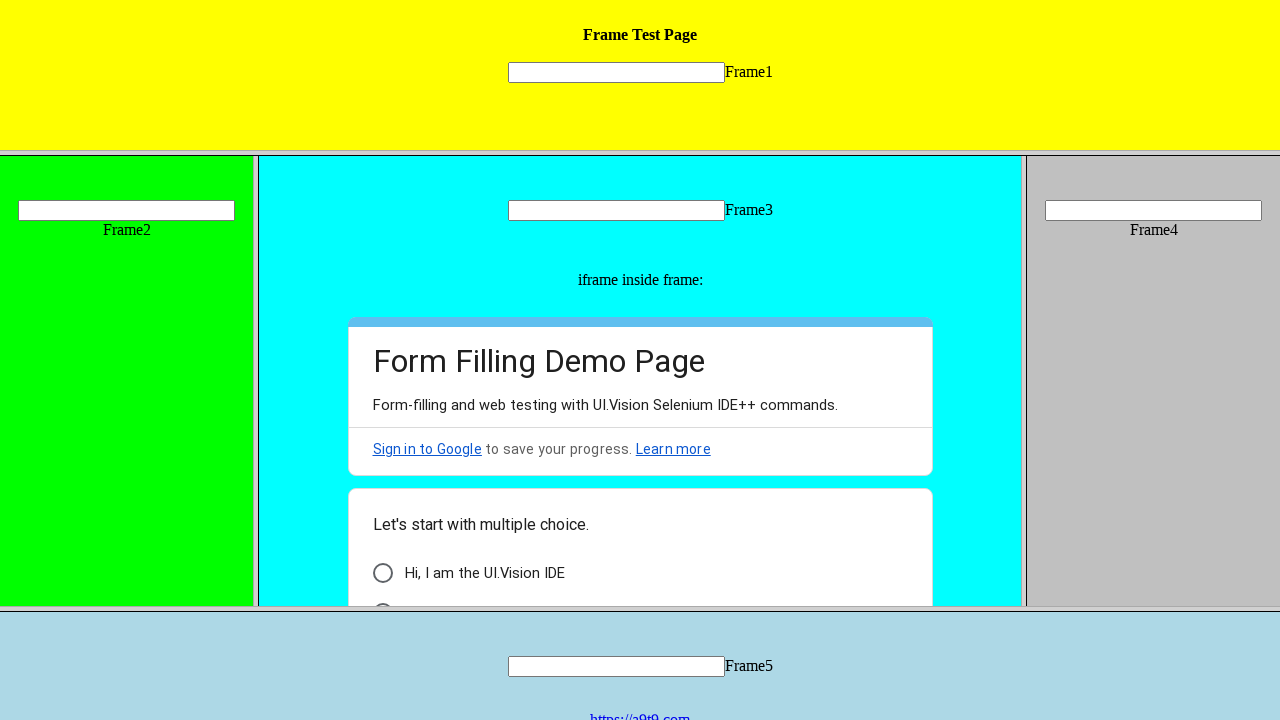

Located frame_3 by URL pattern
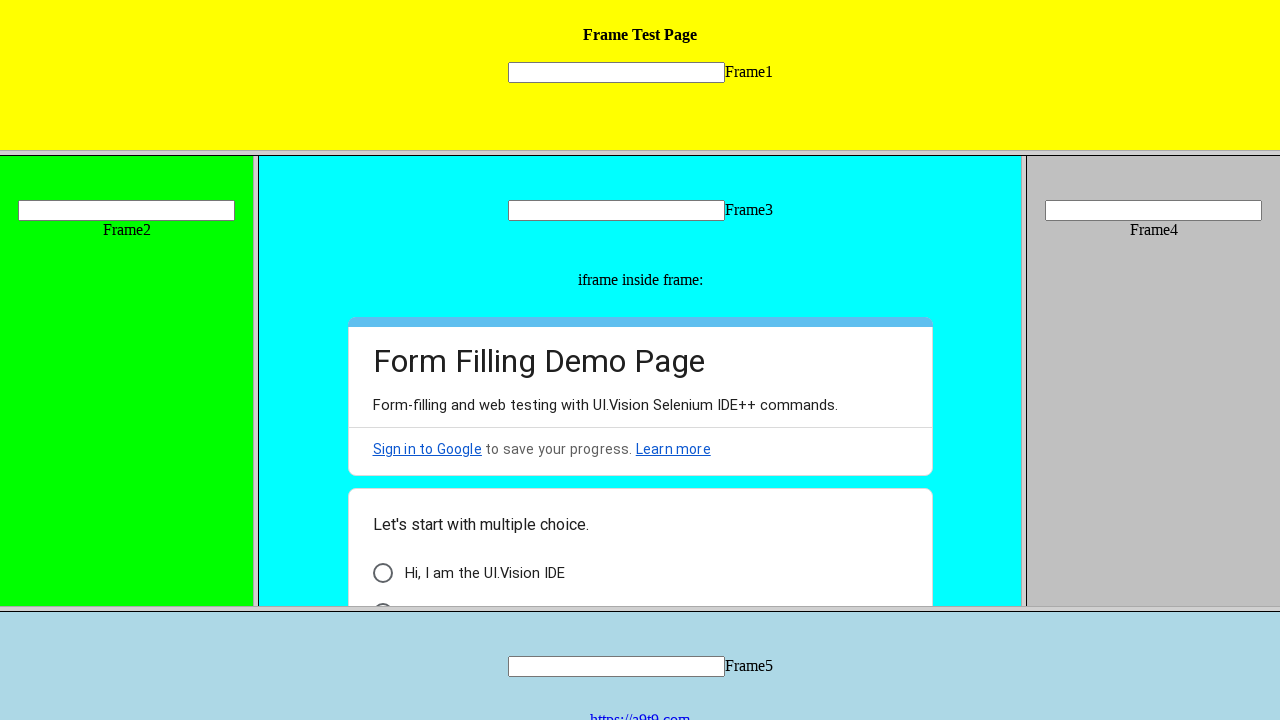

Retrieved child frames from frame_3
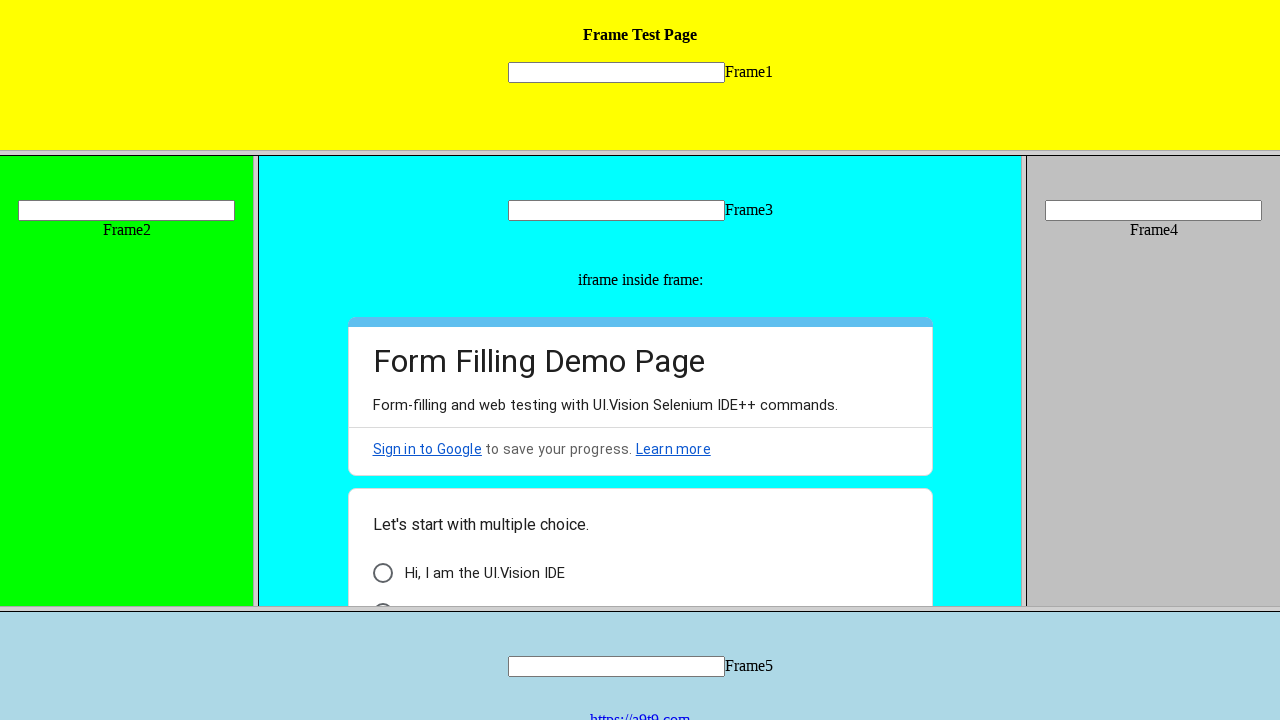

Clicked on 'Other:' label in first inner frame at (418, 585) on (//div[@role="listitem"])[1]//span[@role="presentation"]//label[.="Other:"]
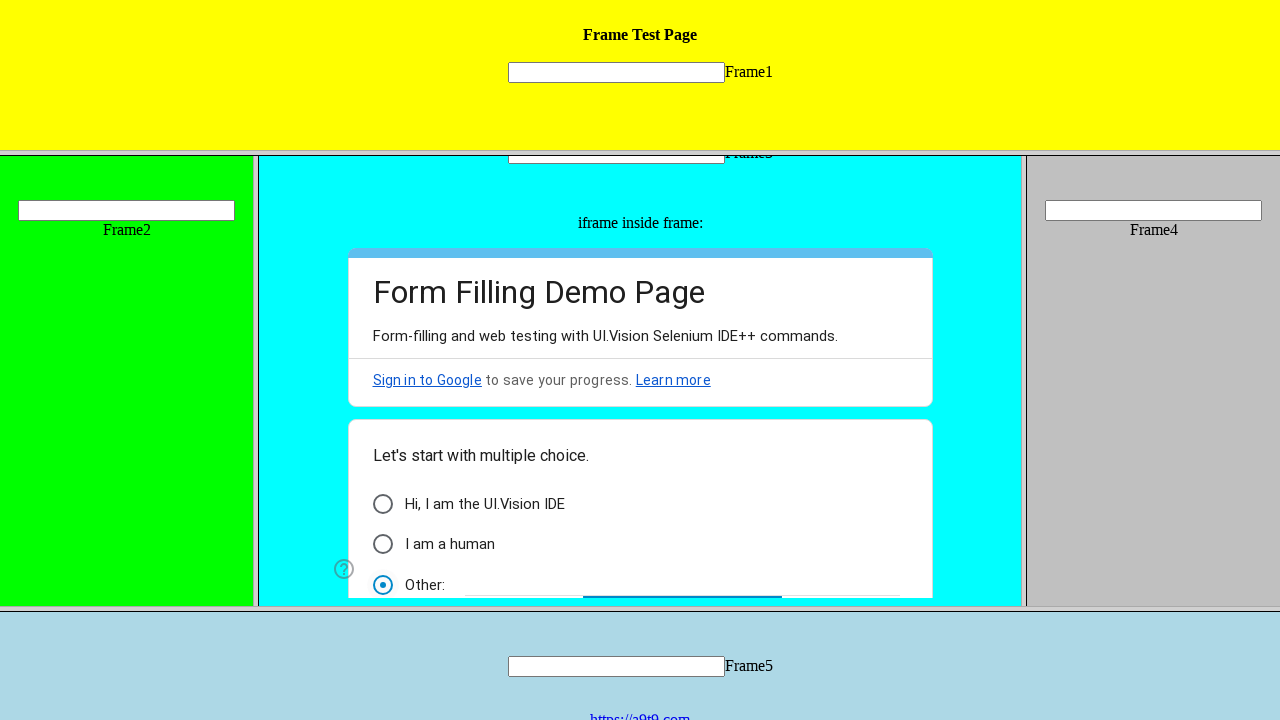

Filled input field with "Hello I'm Sachi" in first inner frame on (//div[@role="listitem"])[1]//span[@role="presentation"]//input
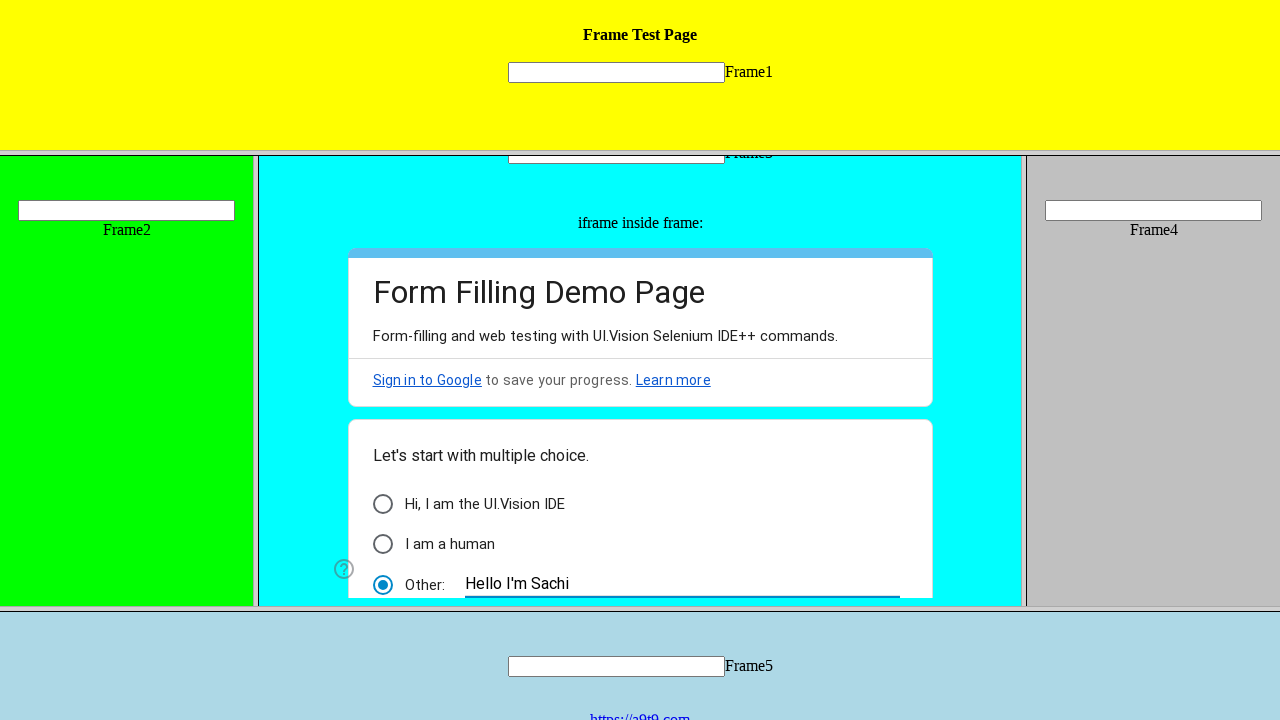

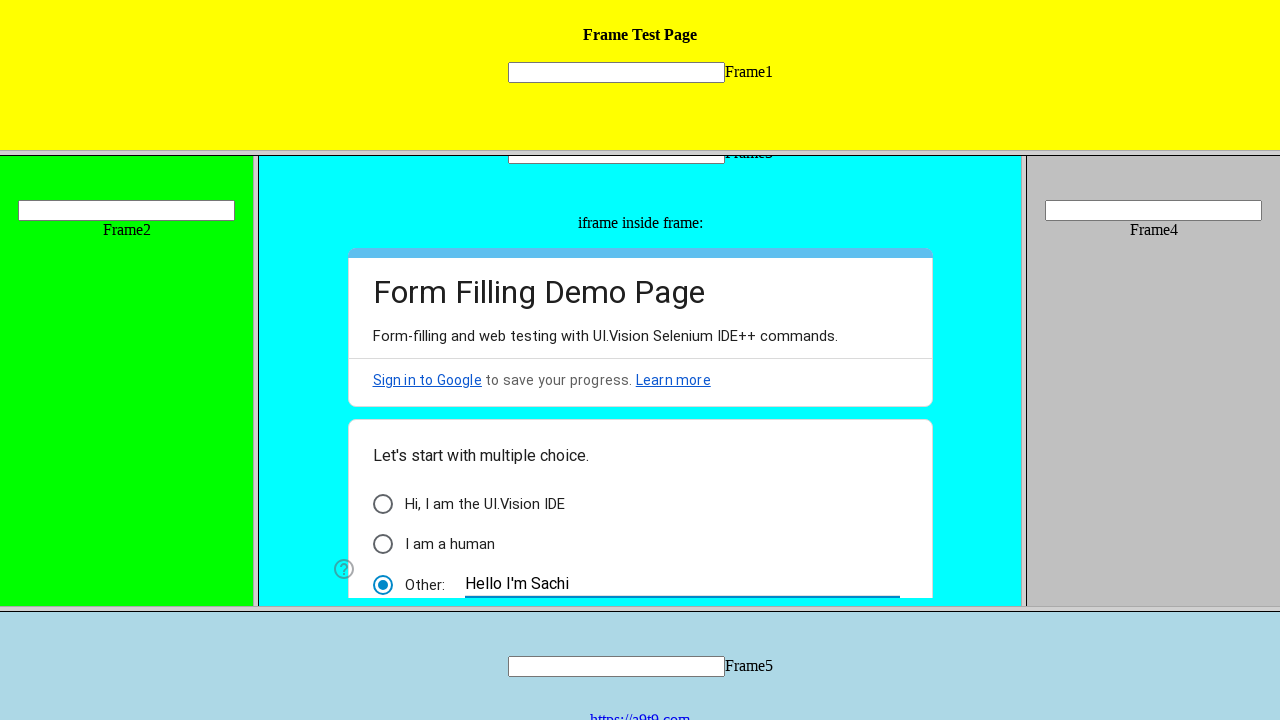